Tests dropdown selection by selecting Option2 from a select dropdown and verifying the selection

Starting URL: https://www.rahulshettyacademy.com/AutomationPractice/

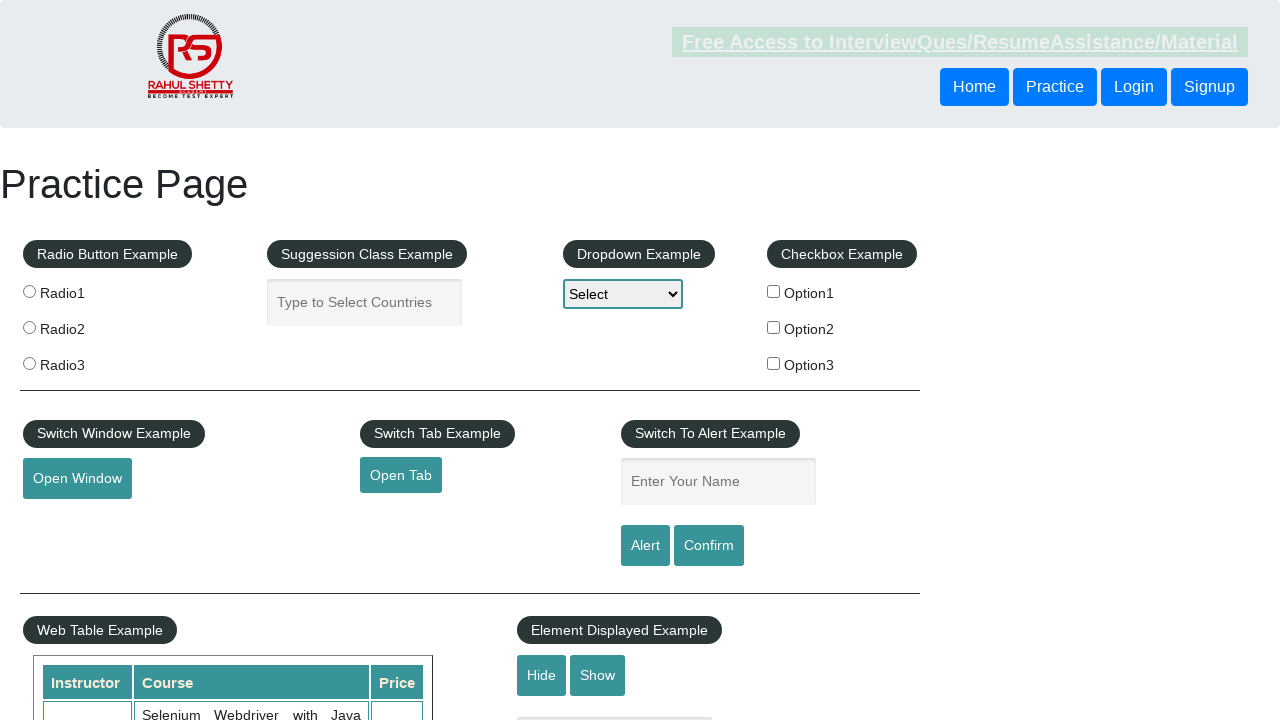

Navigated to AutomationPractice page
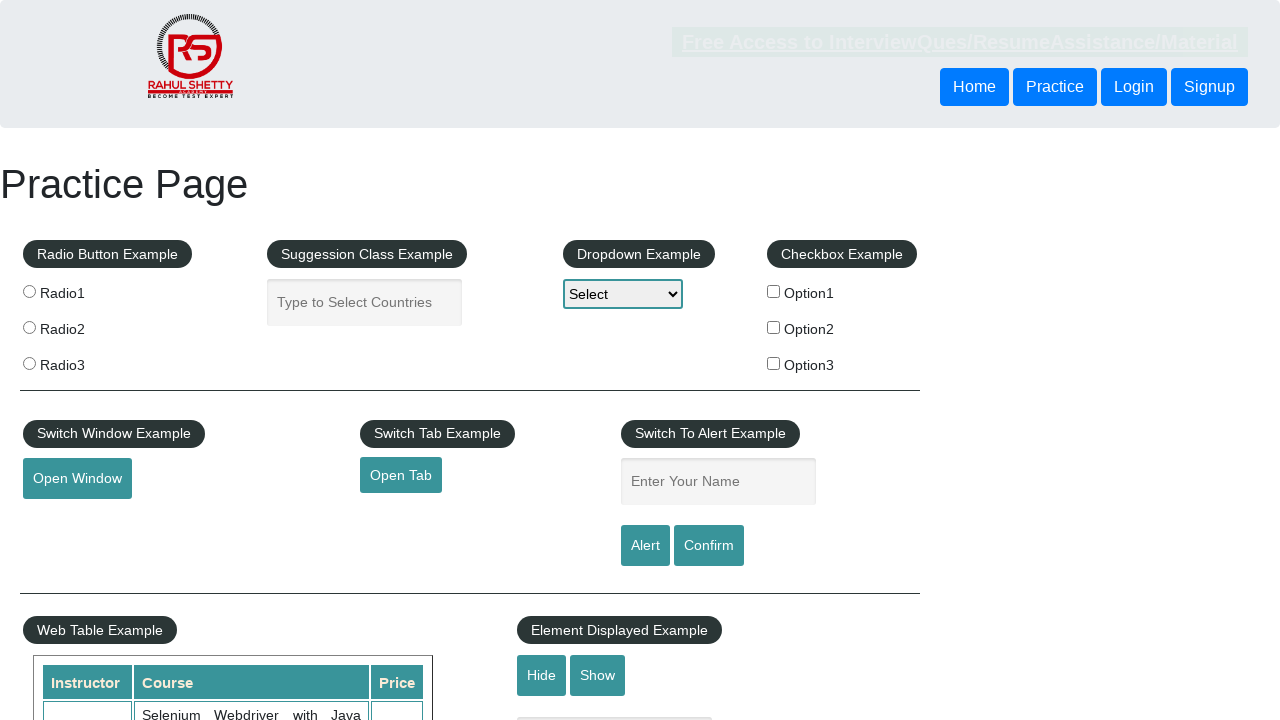

Selected Option2 from dropdown menu on #dropdown-class-example
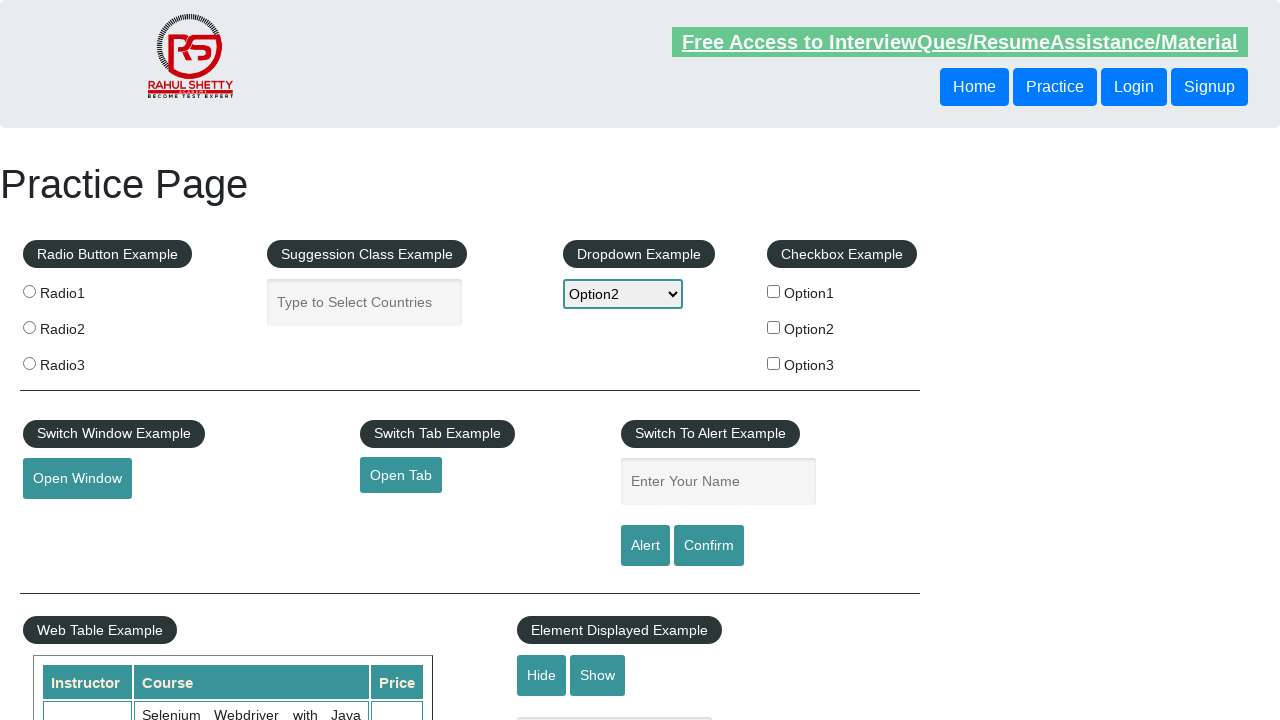

Retrieved selected dropdown value
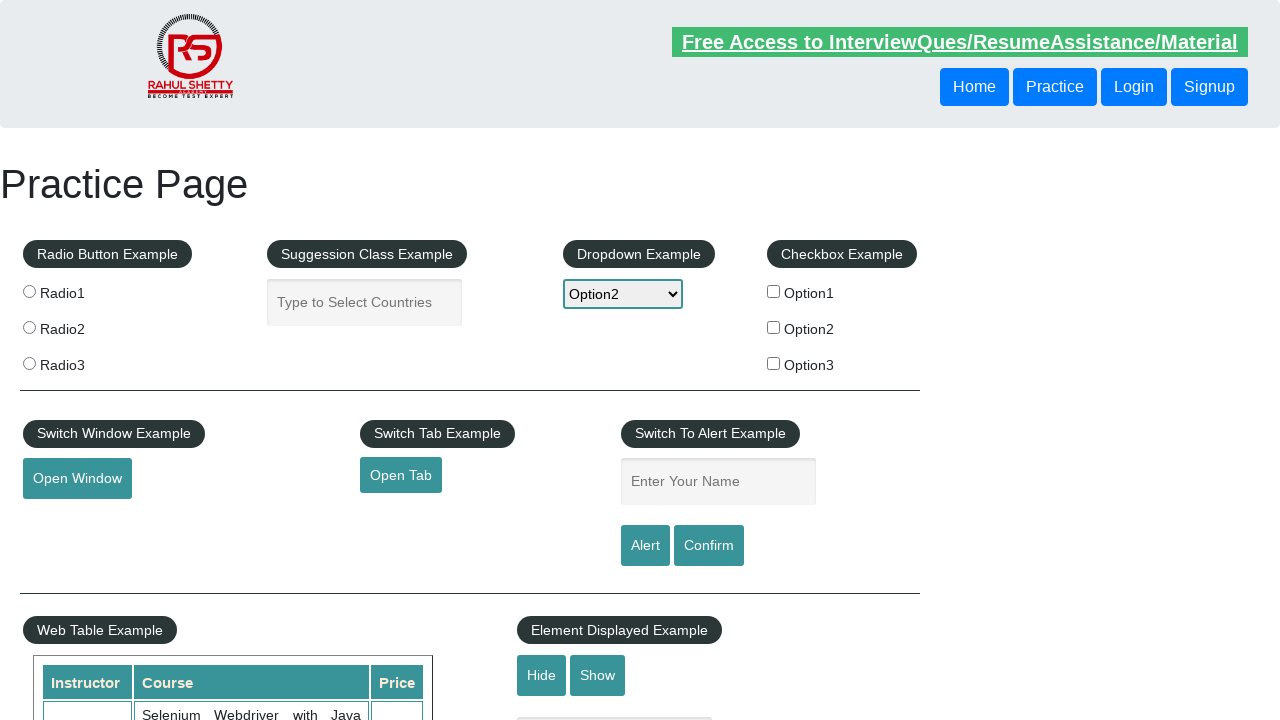

Assertion passed: Option2 was successfully selected
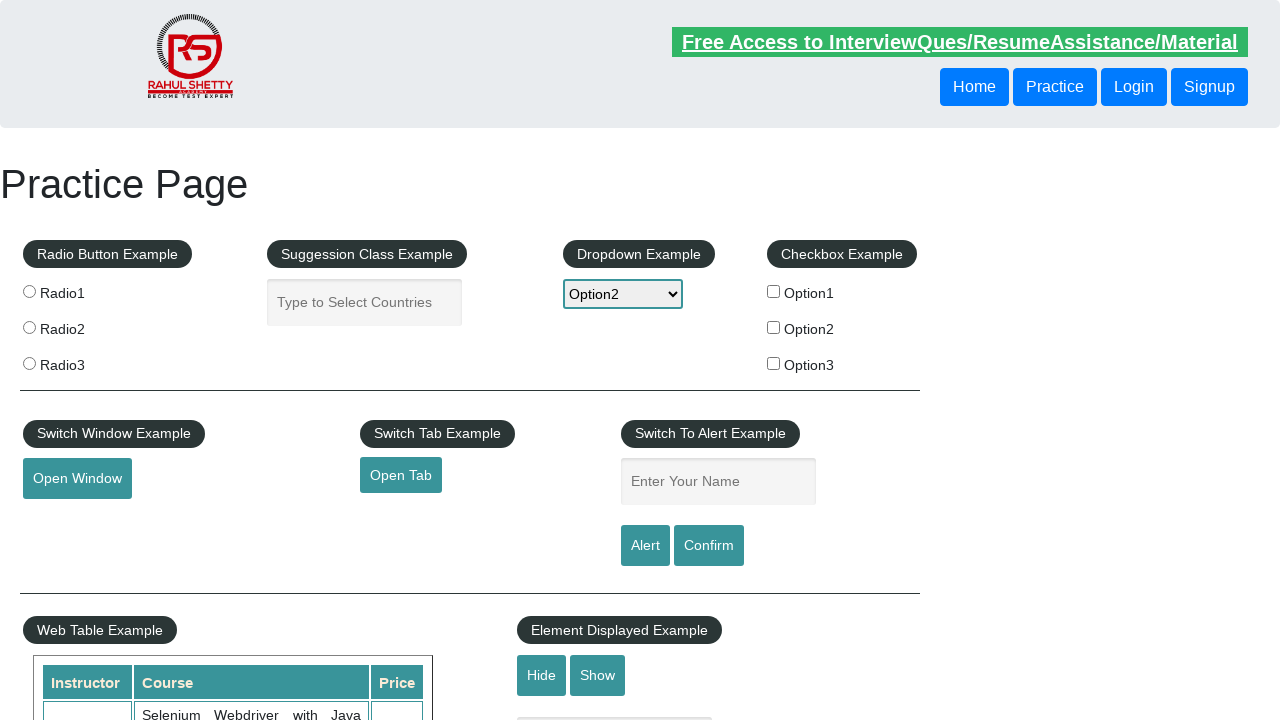

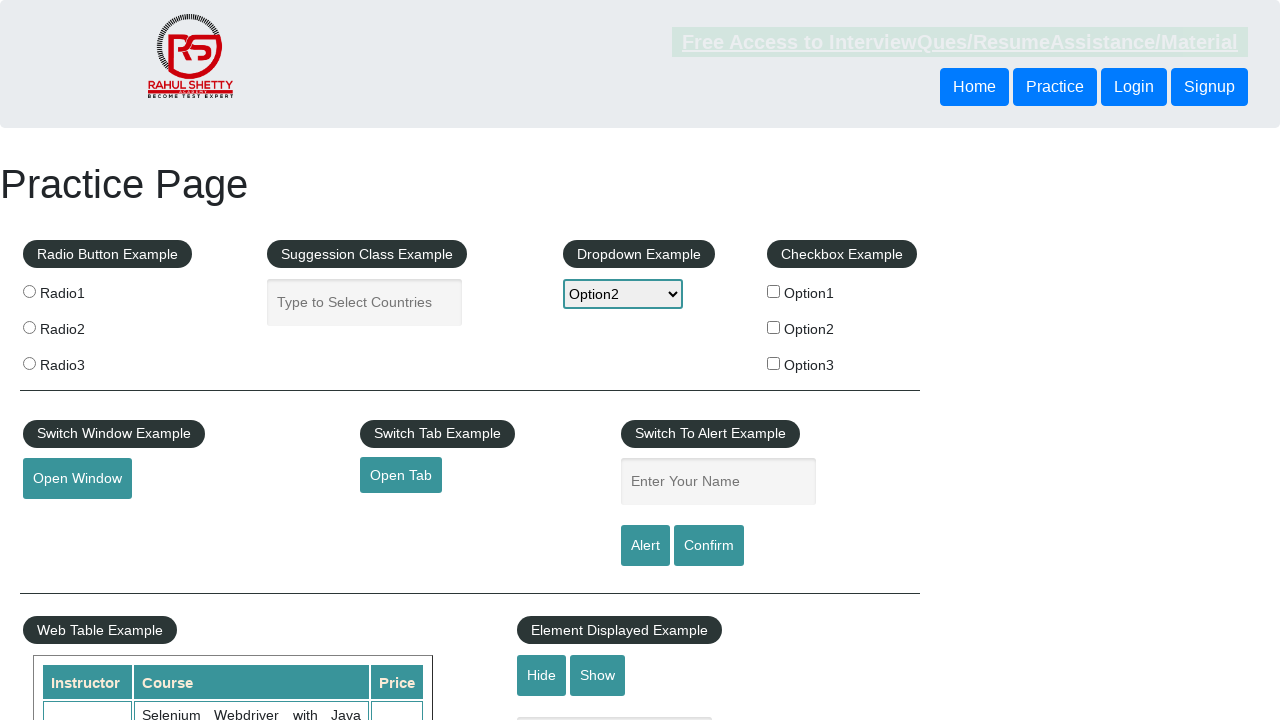